Navigates to a popup test page and switches between all open windows/tabs to verify multiple windows are handled

Starting URL: https://dummysoftware.com/popupdummy_testpage.html

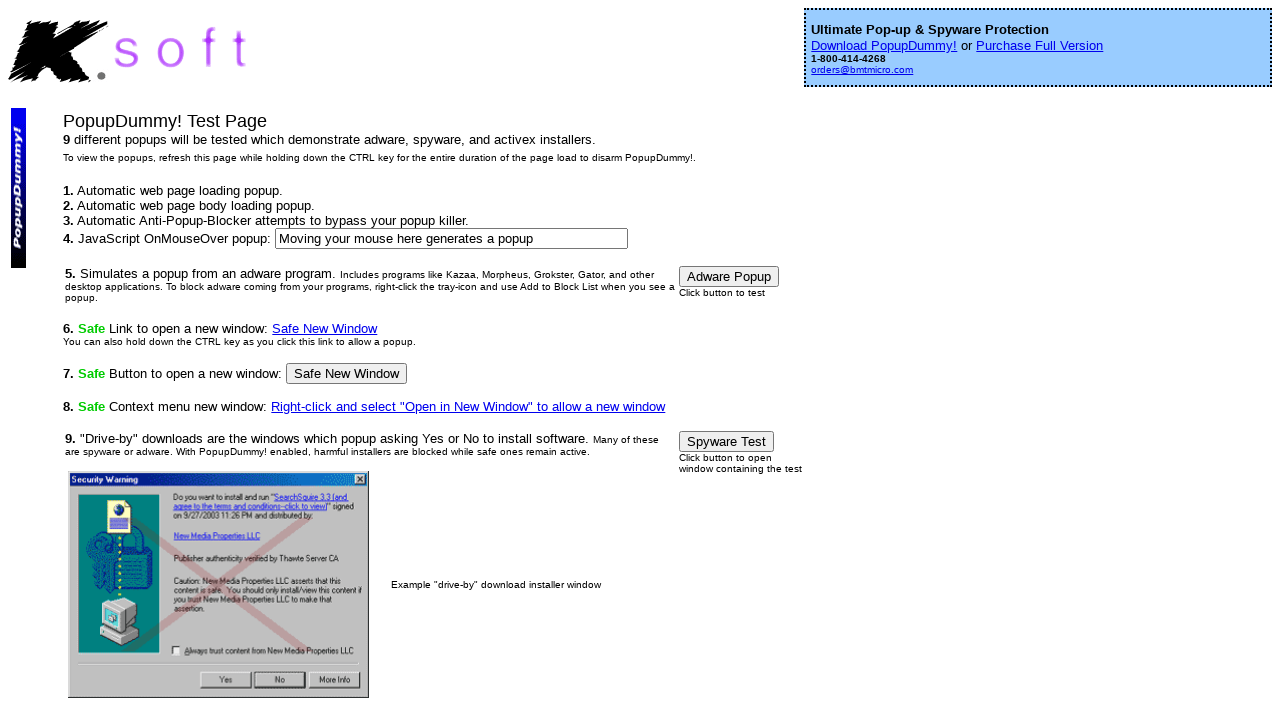

Retrieved all open pages/tabs from context
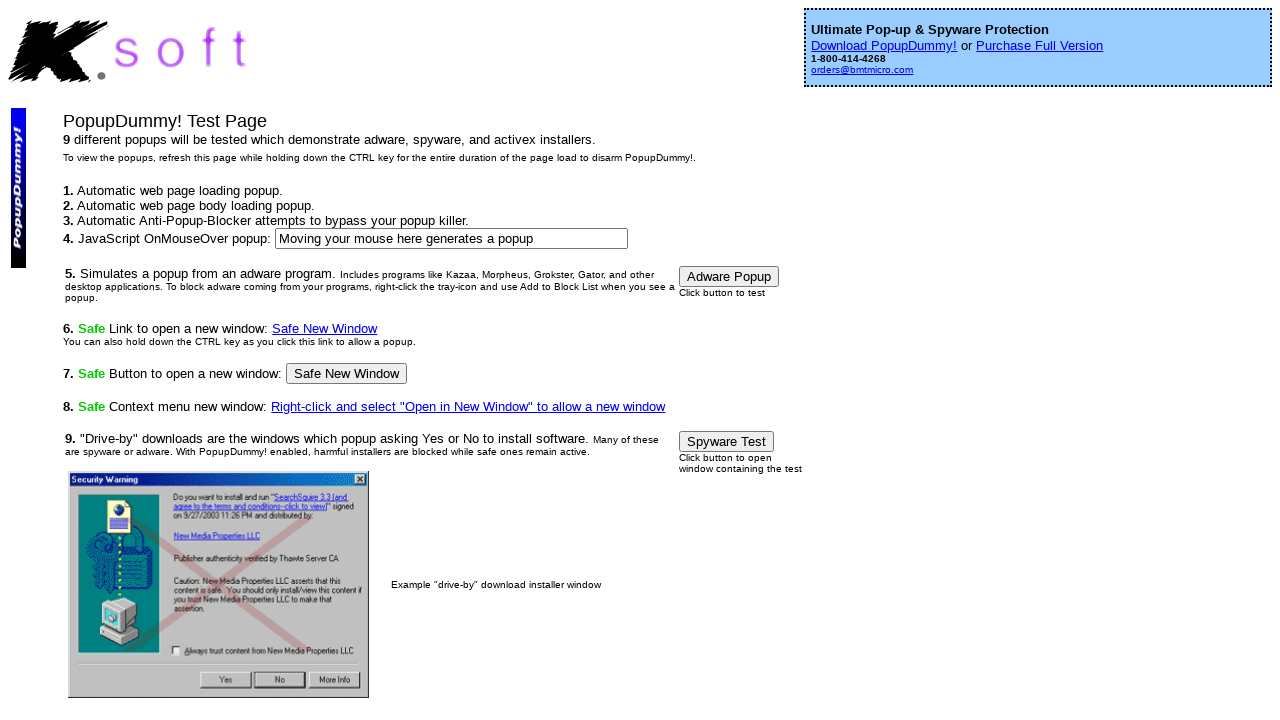

Brought page to front to switch focus
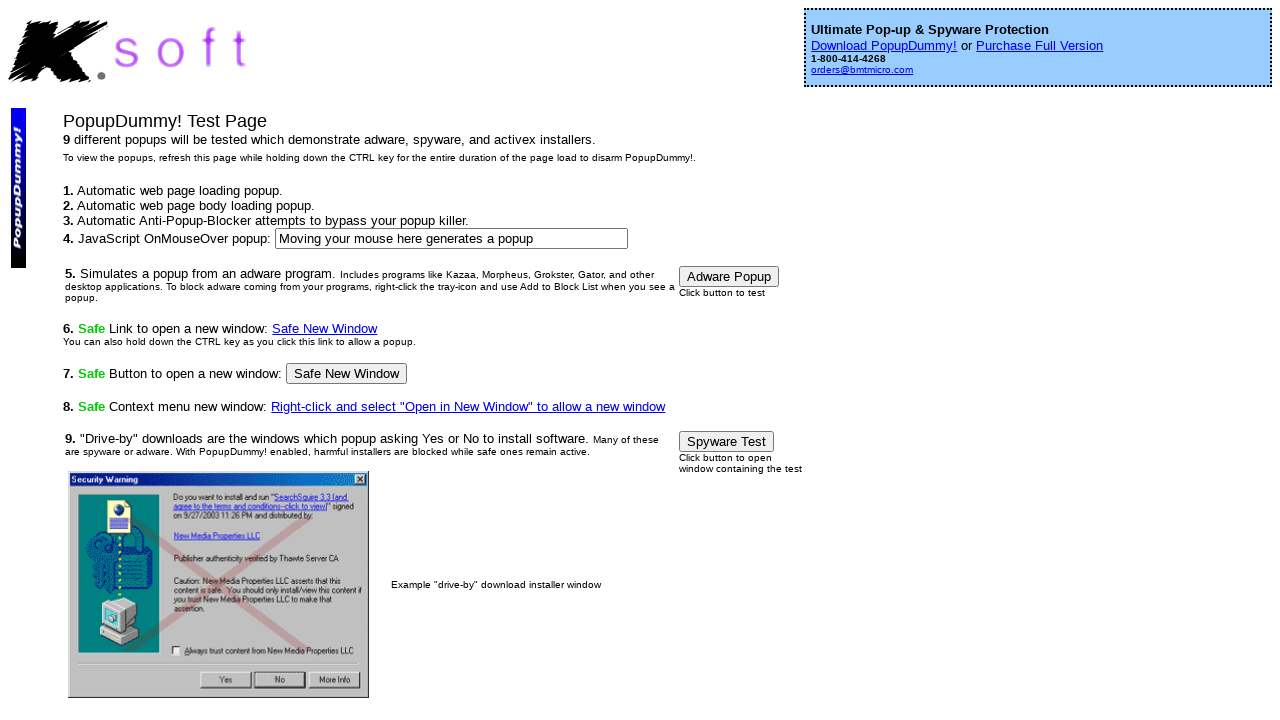

Retrieved page title: 'PopupDummy! Popup Test Page'
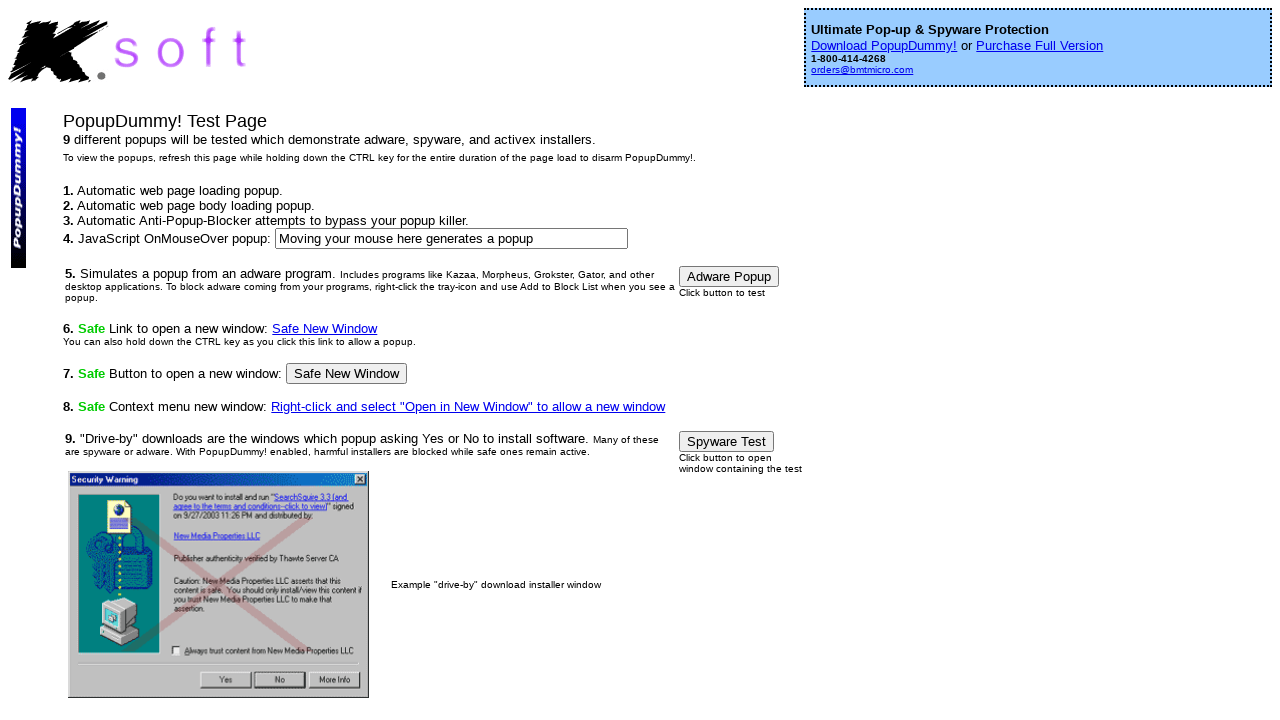

Brought page to front to switch focus
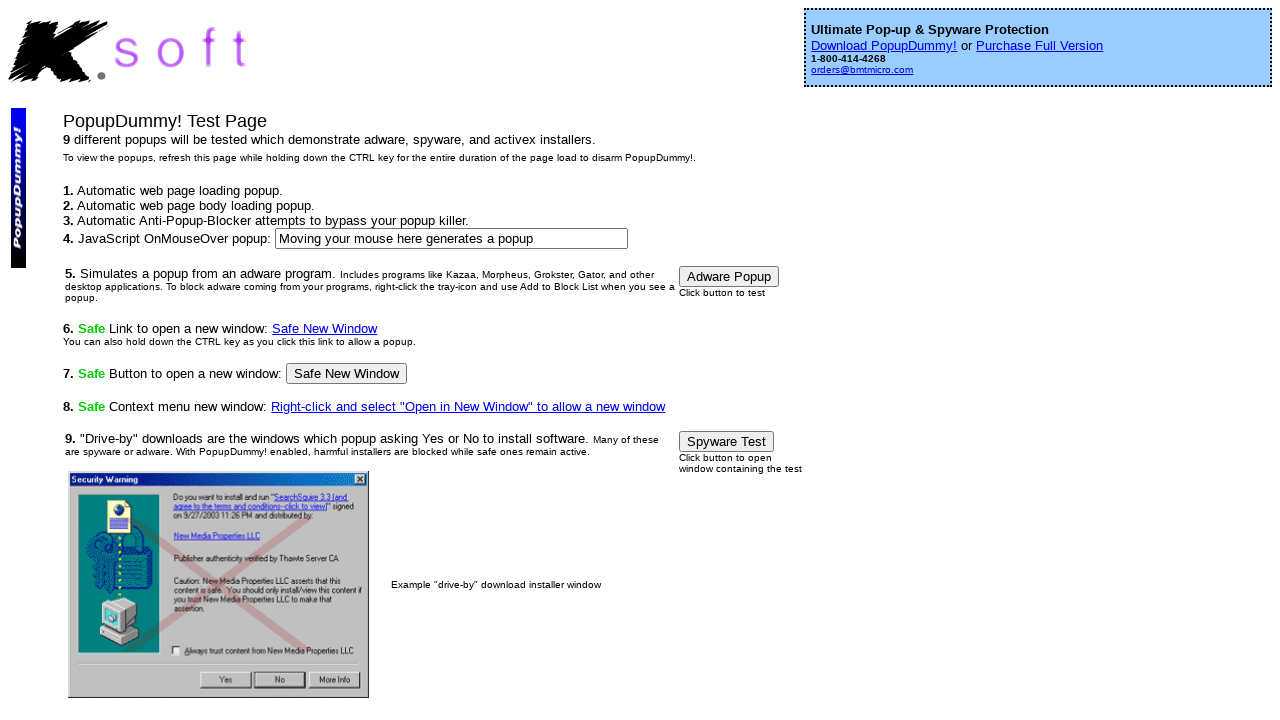

Retrieved page title: 'Screen 1'
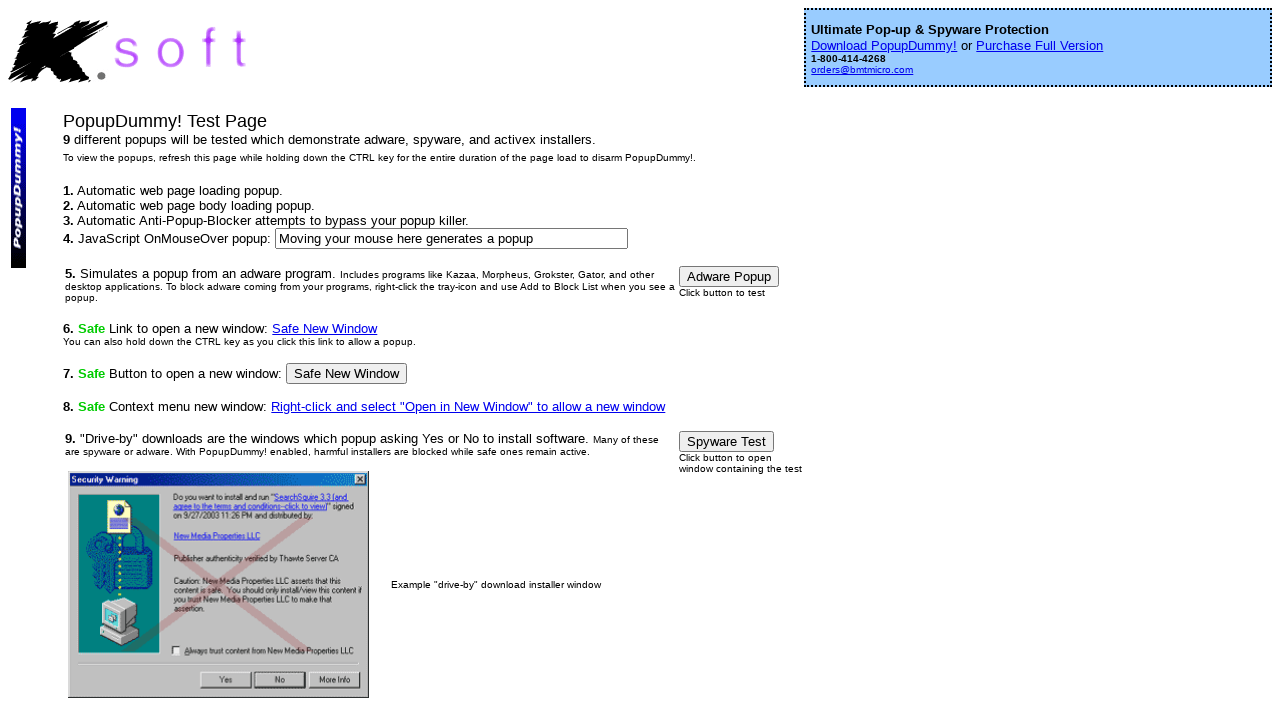

Brought page to front to switch focus
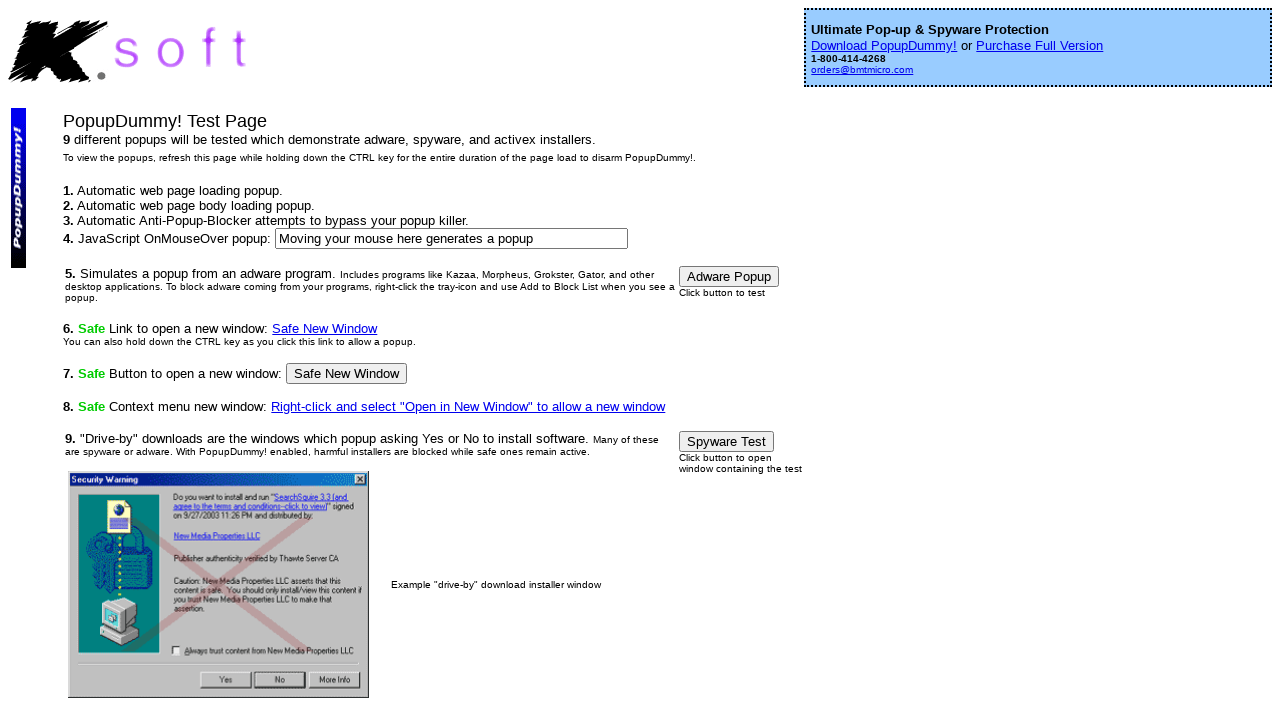

Retrieved page title: 'Screen 3'
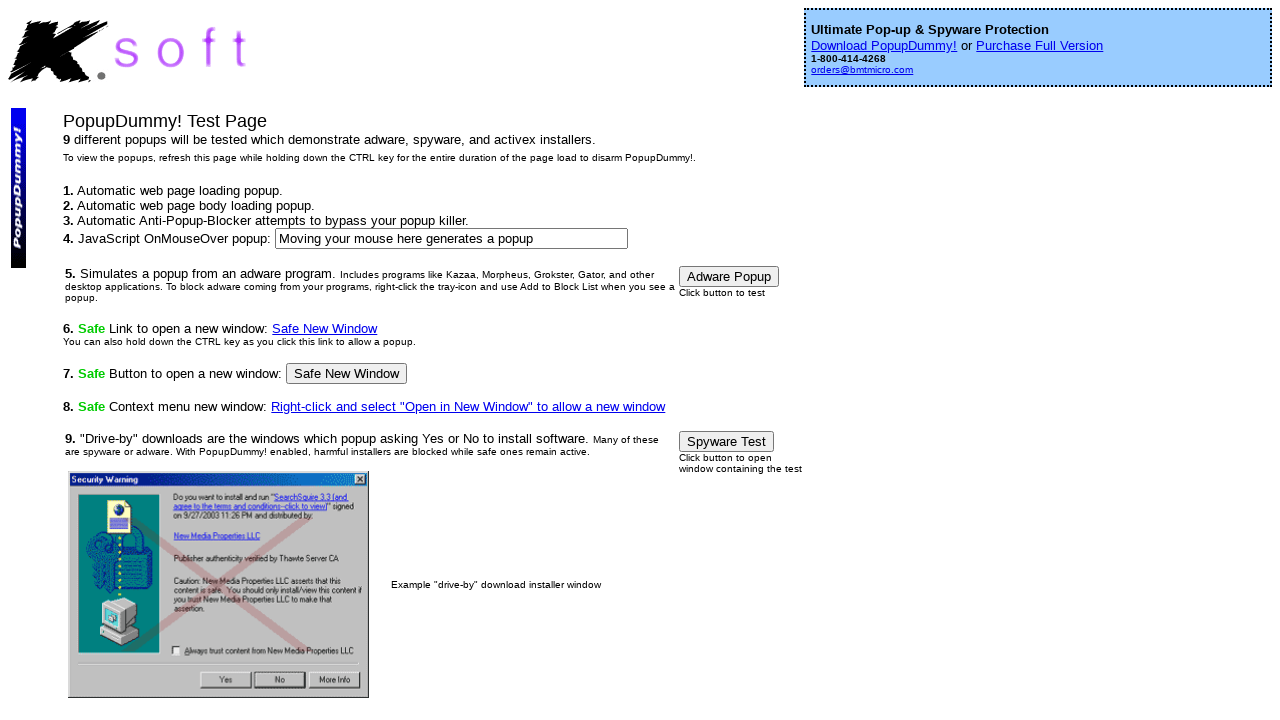

Brought page to front to switch focus
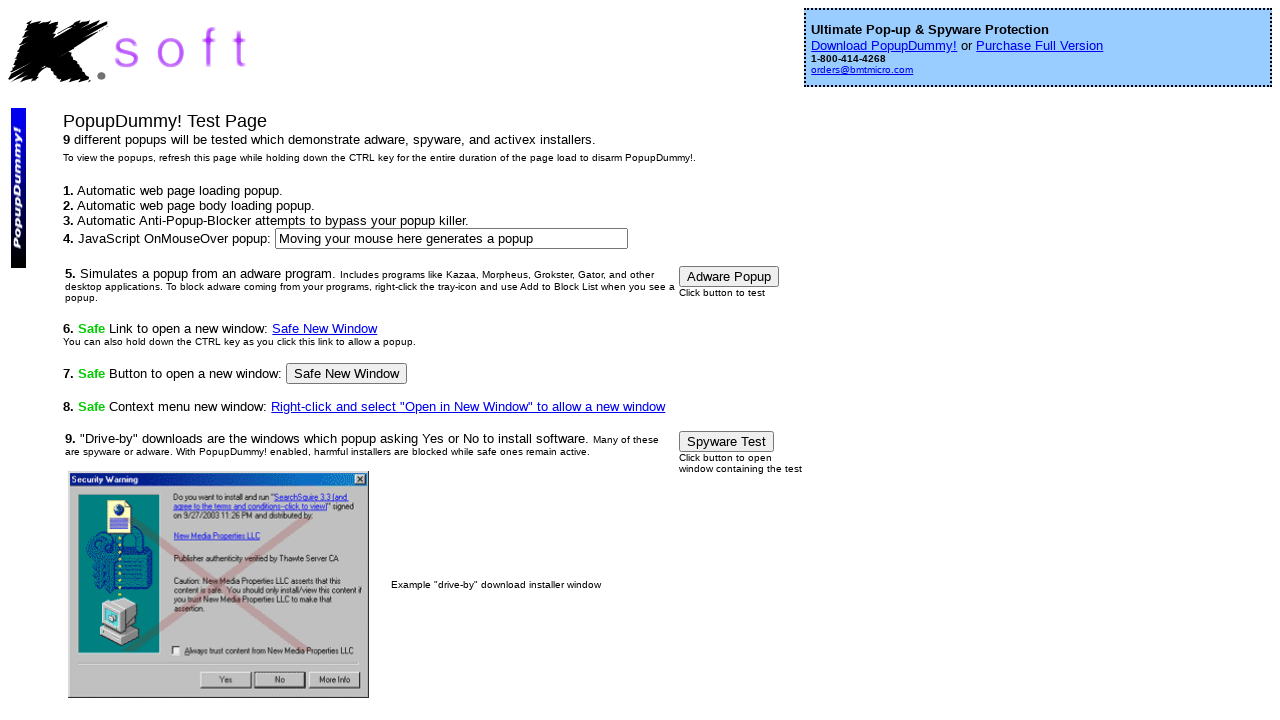

Retrieved page title: 'Screen 2'
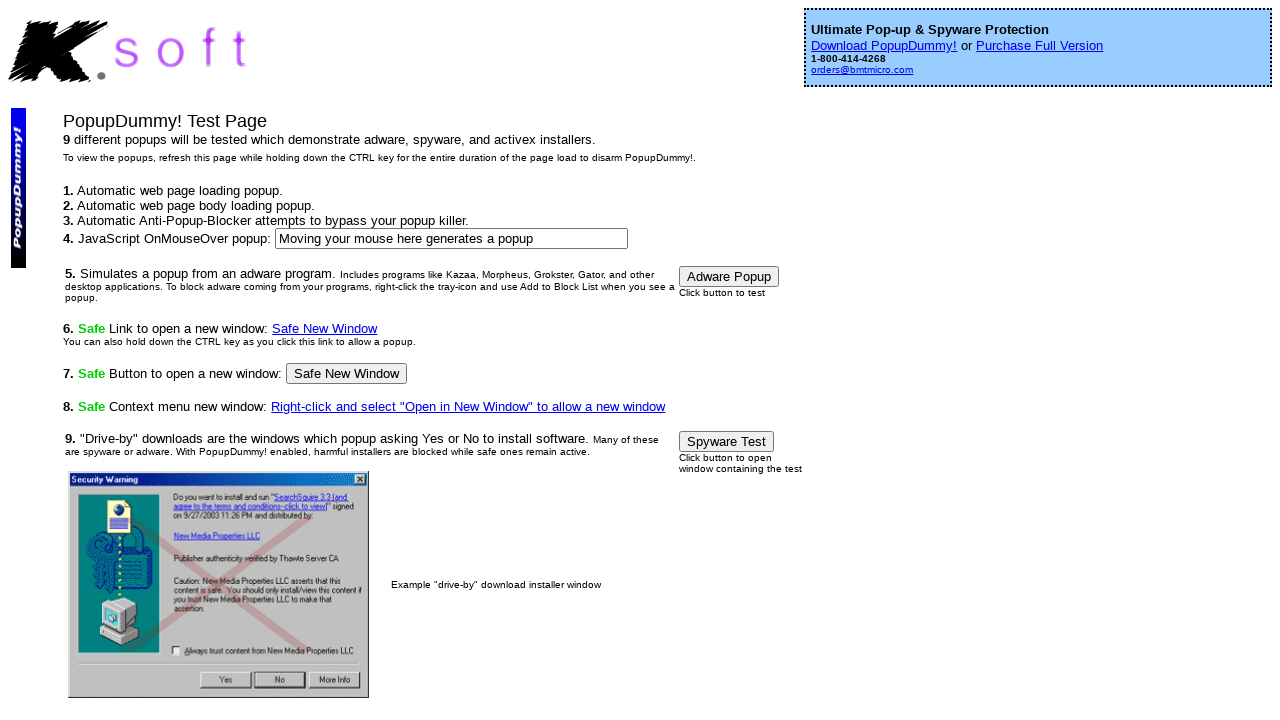

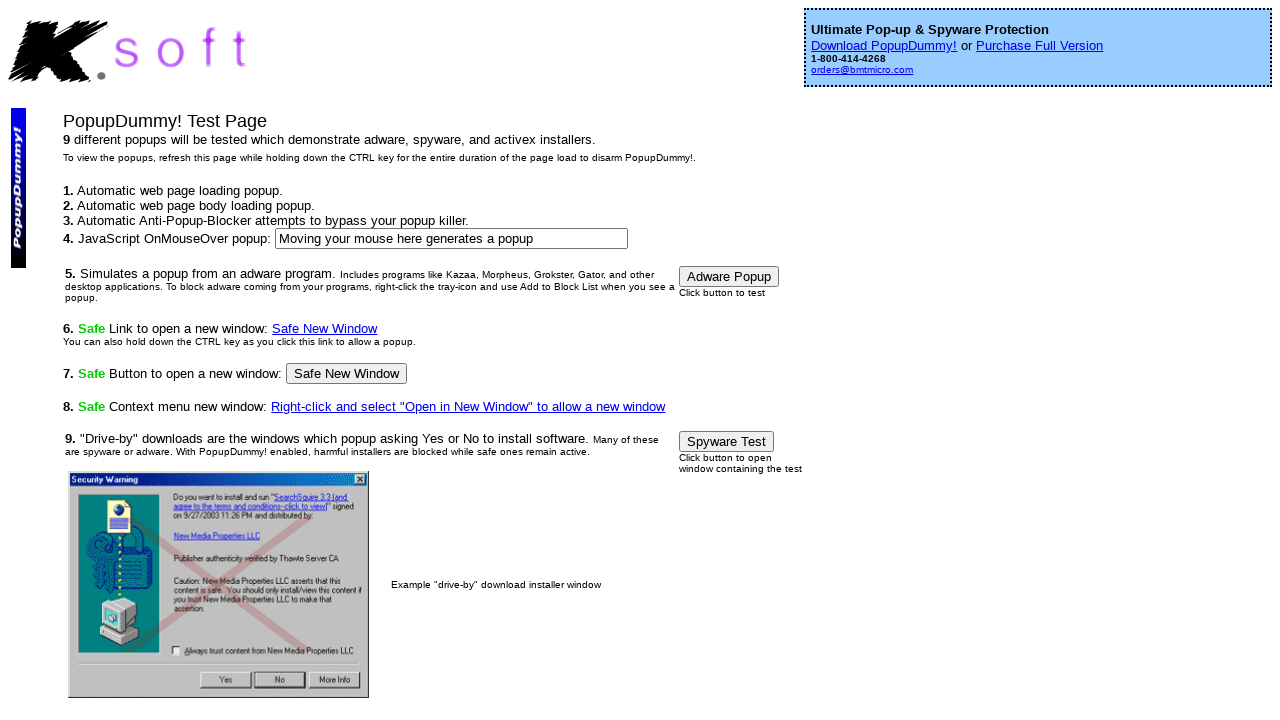